Navigates through the menu to access the Blog section

Starting URL: https://366pi.tech

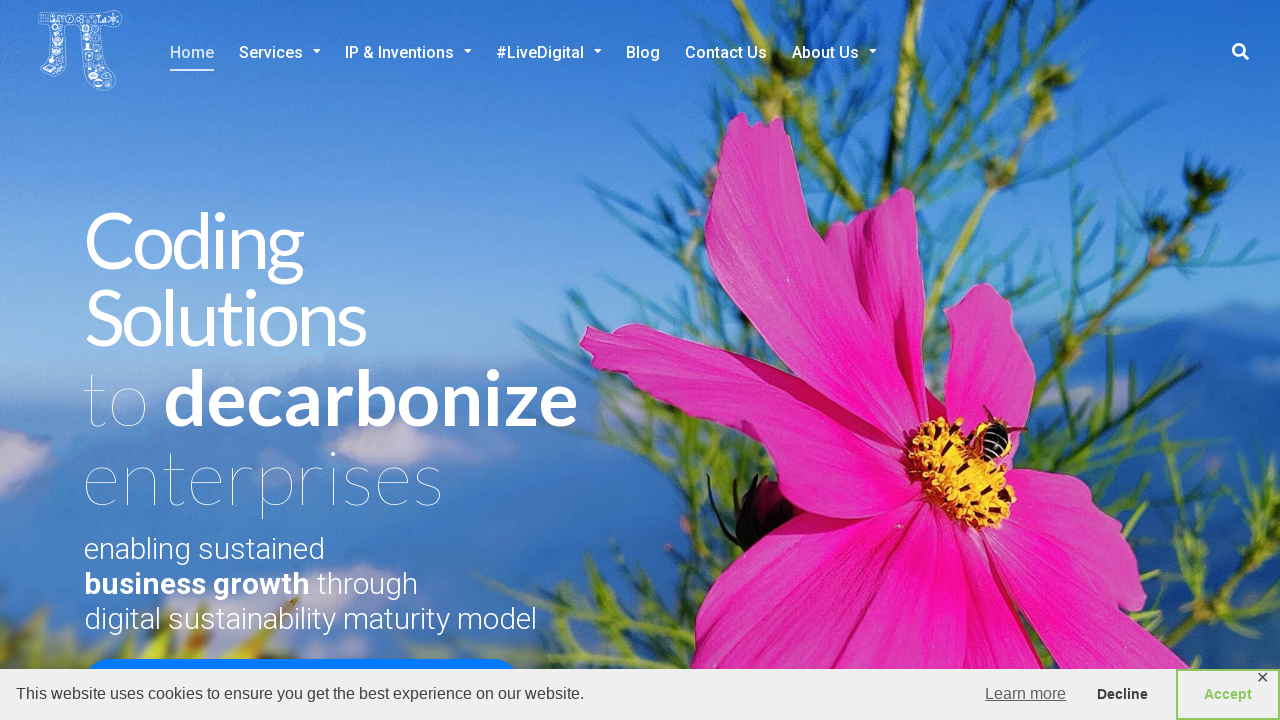

Clicked on Live menu at (548, 53) on xpath=//*[@id='menu-item-1822']/a
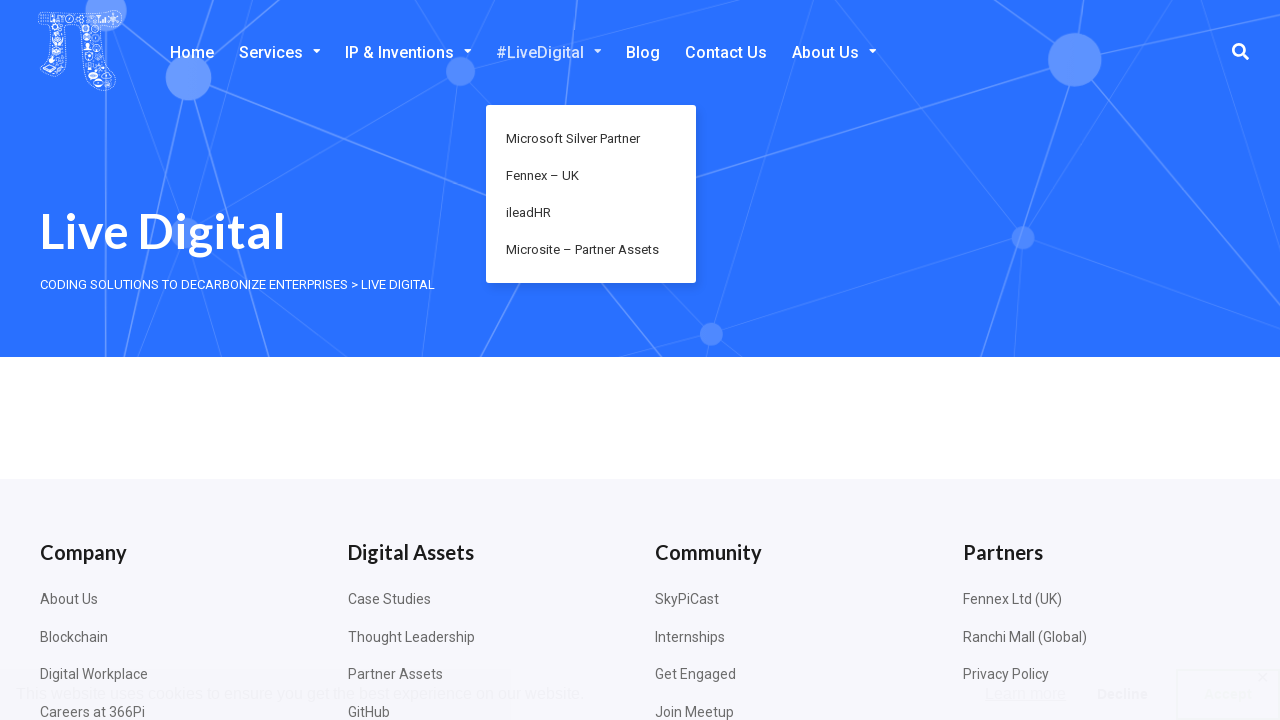

Clicked on Blog option to access Blog section at (643, 54) on xpath=//*[@id='menu-item-1539']/a
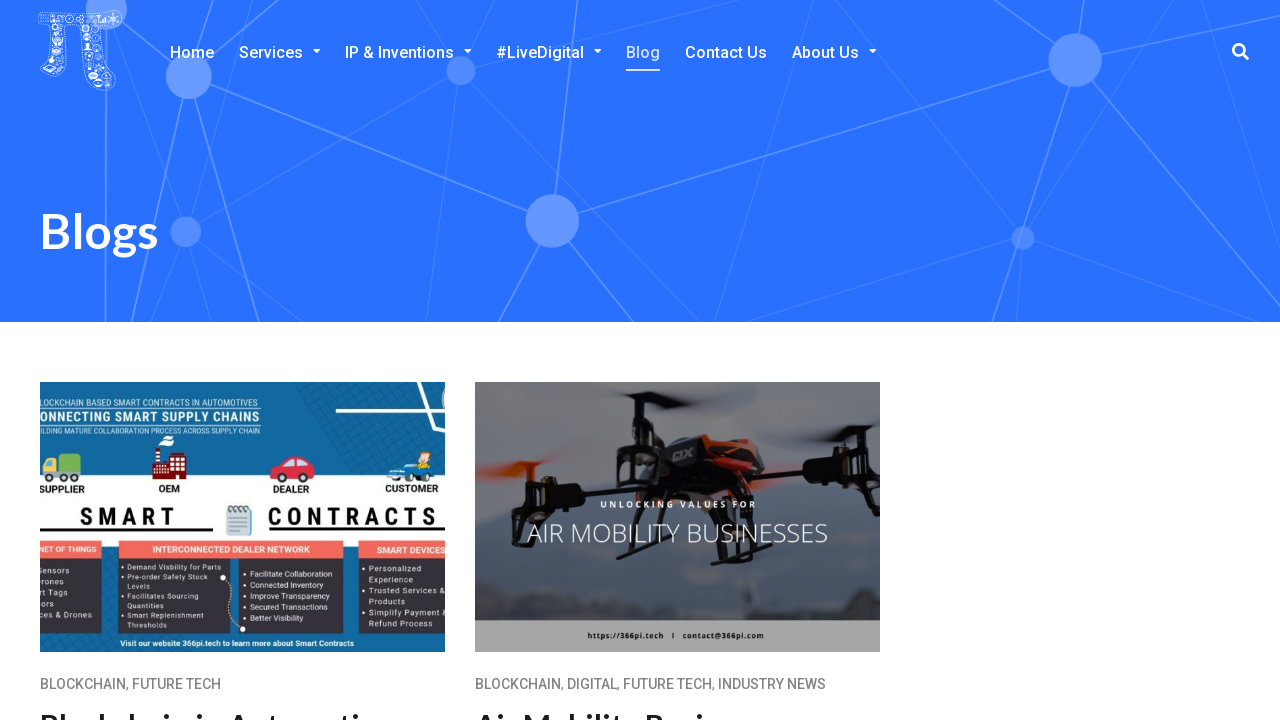

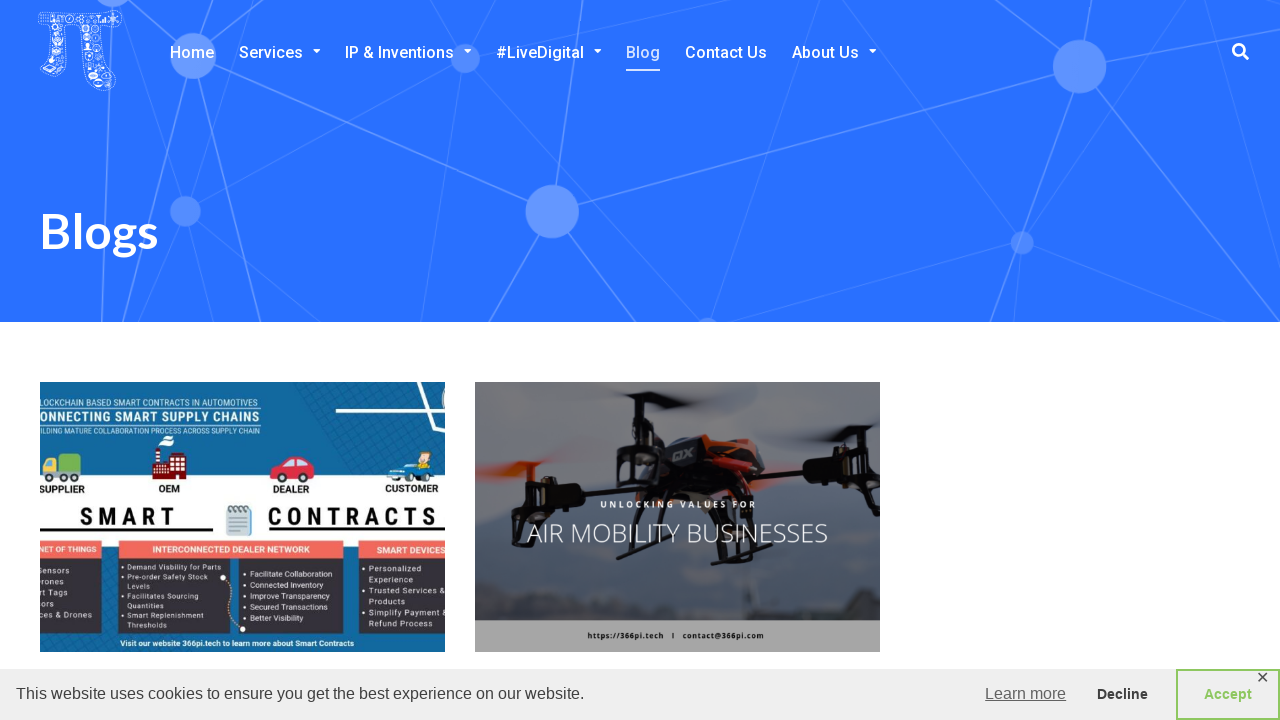